Tests double-click functionality by performing a double-click action on a button and verifying the success message appears

Starting URL: https://demoqa.com/buttons

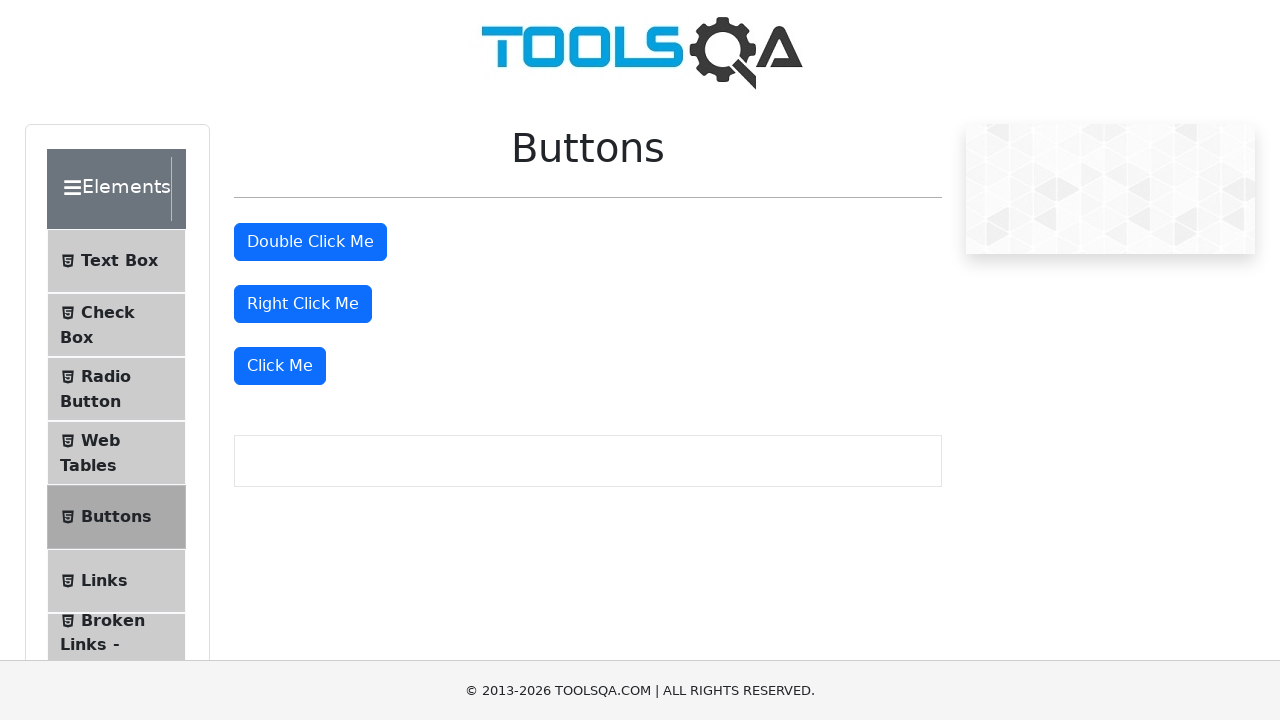

Double-clicked the double-click button at (310, 242) on #doubleClickBtn
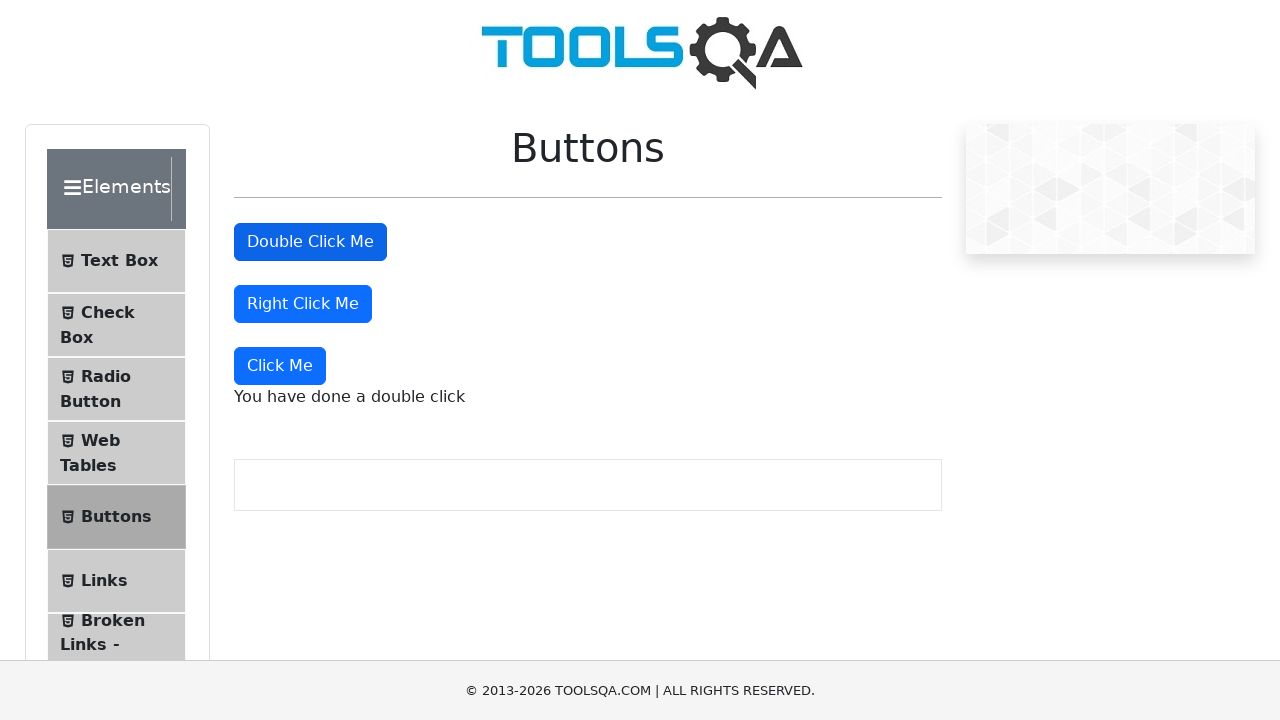

Double-click success message appeared
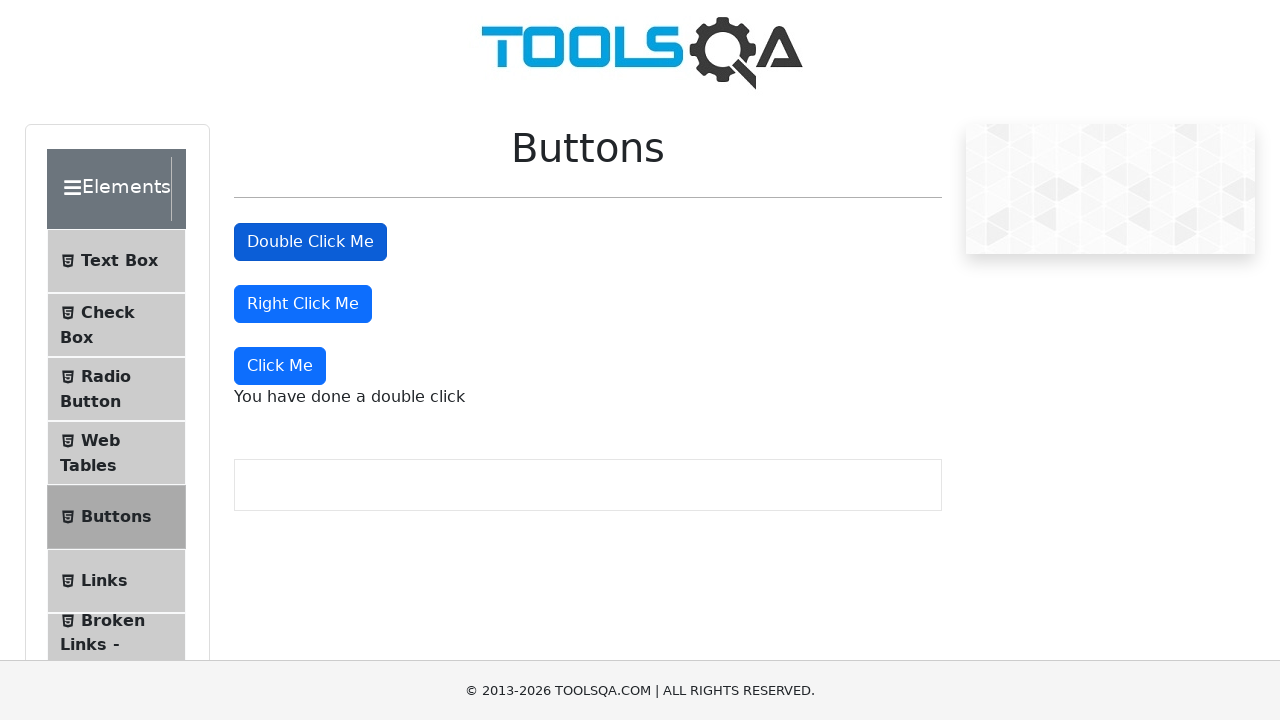

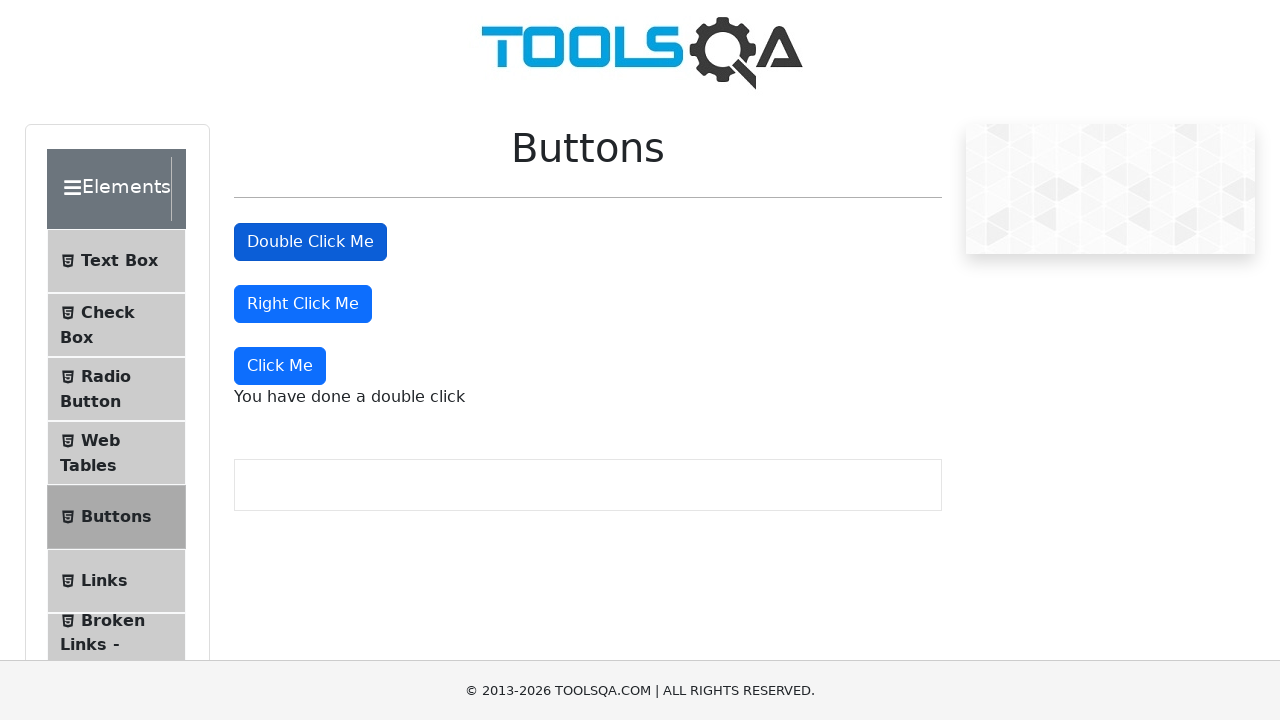